Tests browser navigational methods by navigating to different URLs, then using back, forward, and refresh browser controls to verify navigation history works correctly.

Starting URL: https://demo.nopcommerce.com/

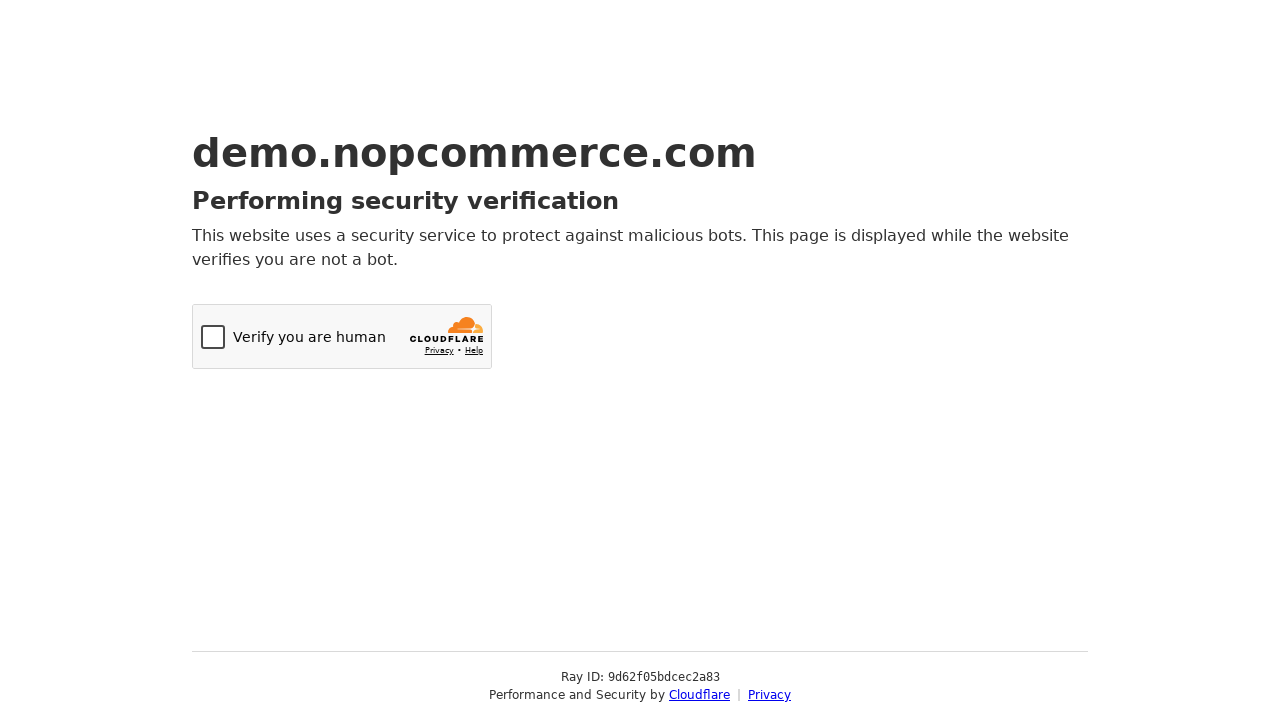

Navigated to OrangeHRM login page
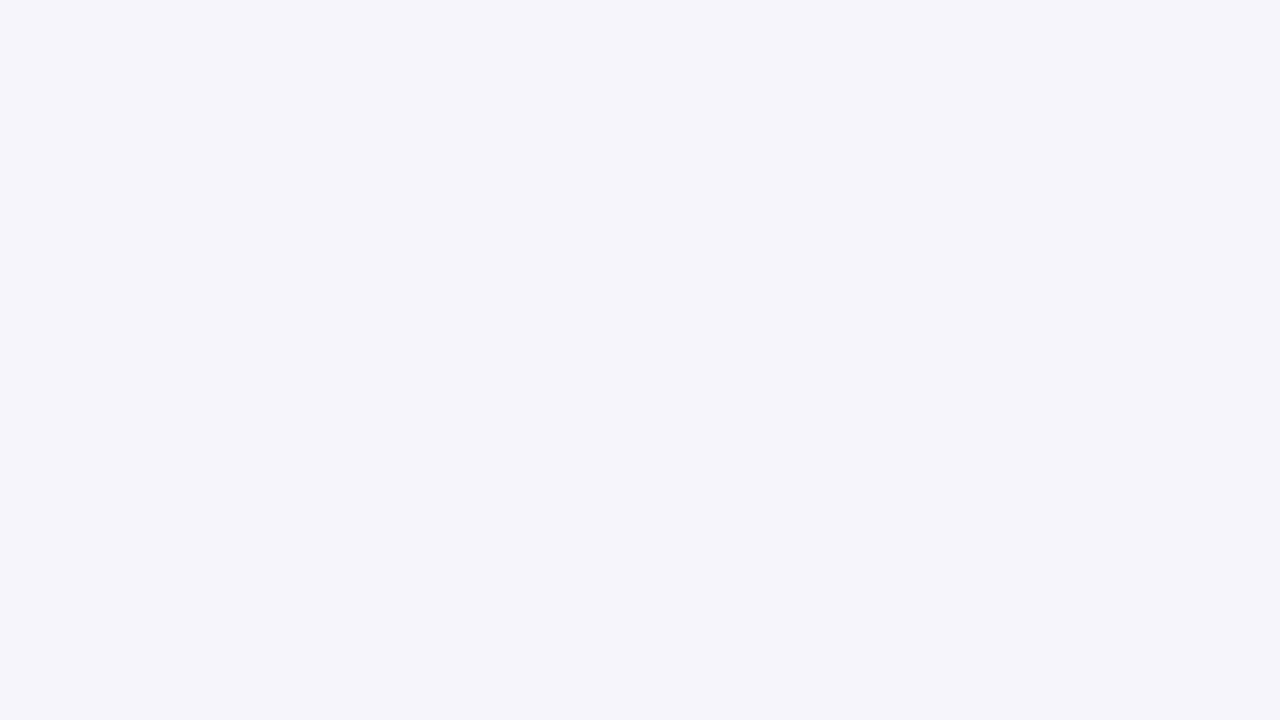

OrangeHRM page loaded and DOM content ready
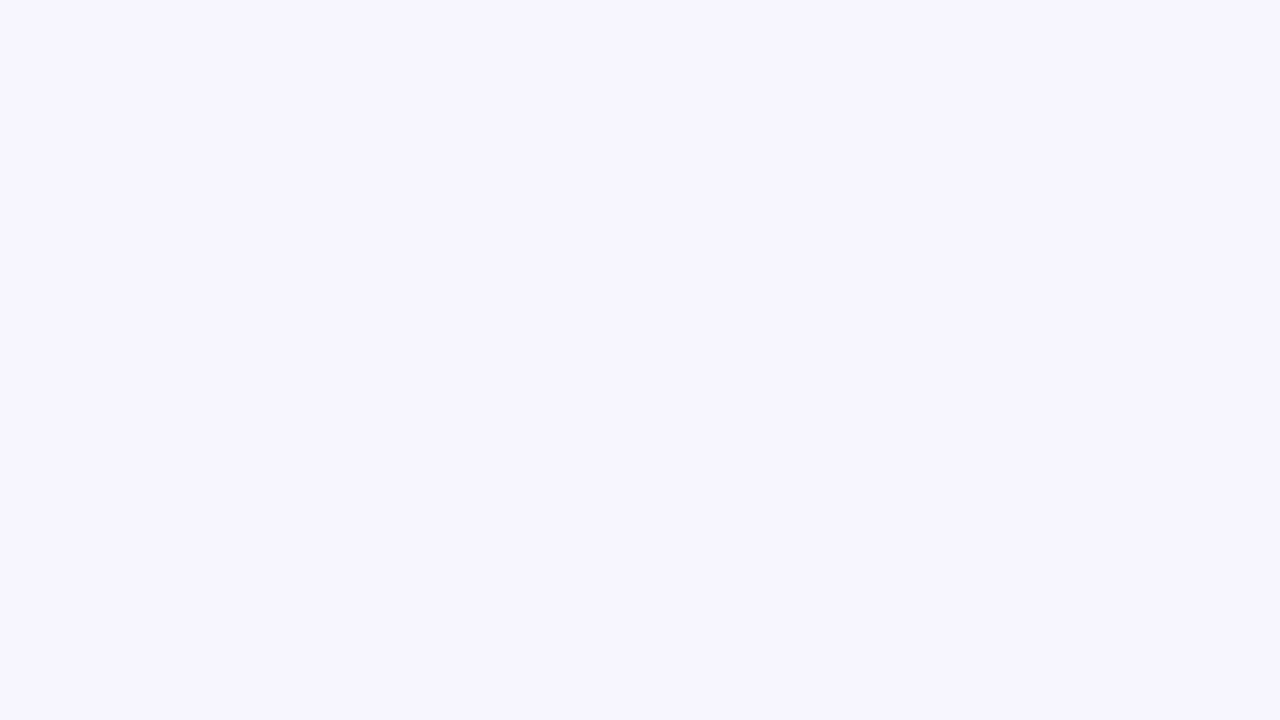

Navigated back in browser history
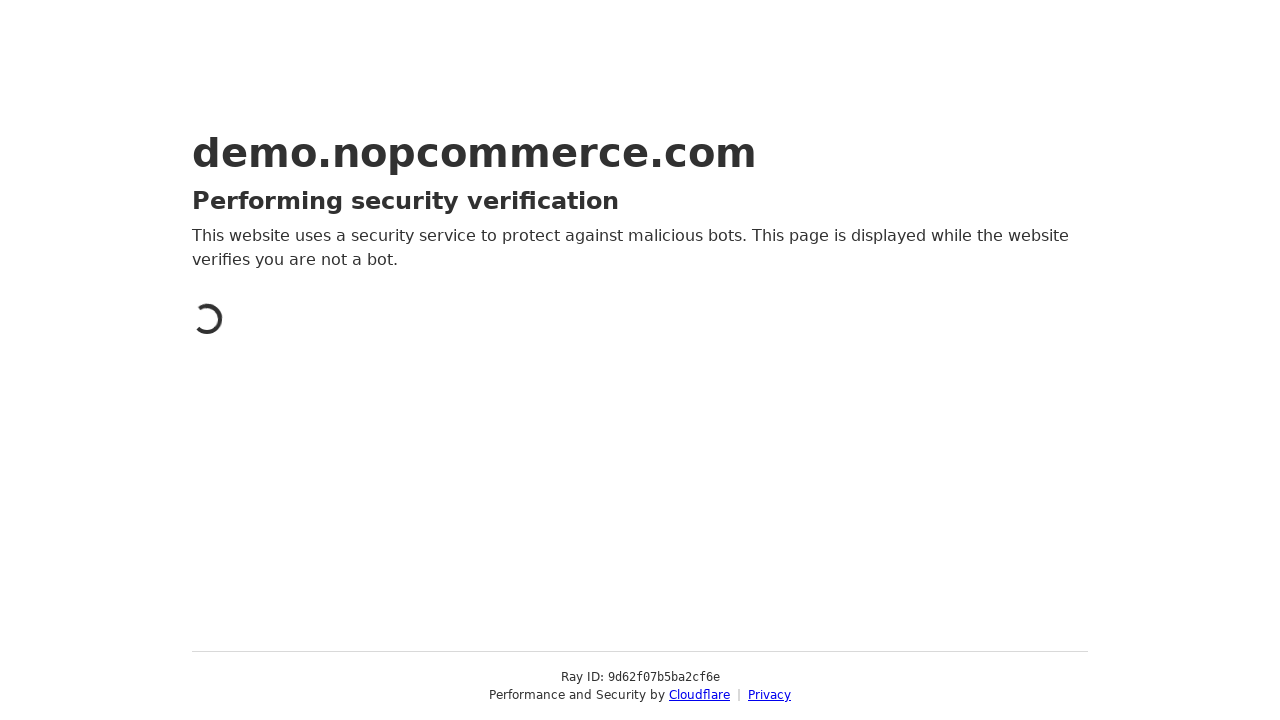

Previous page (nopcommerce) loaded and DOM content ready
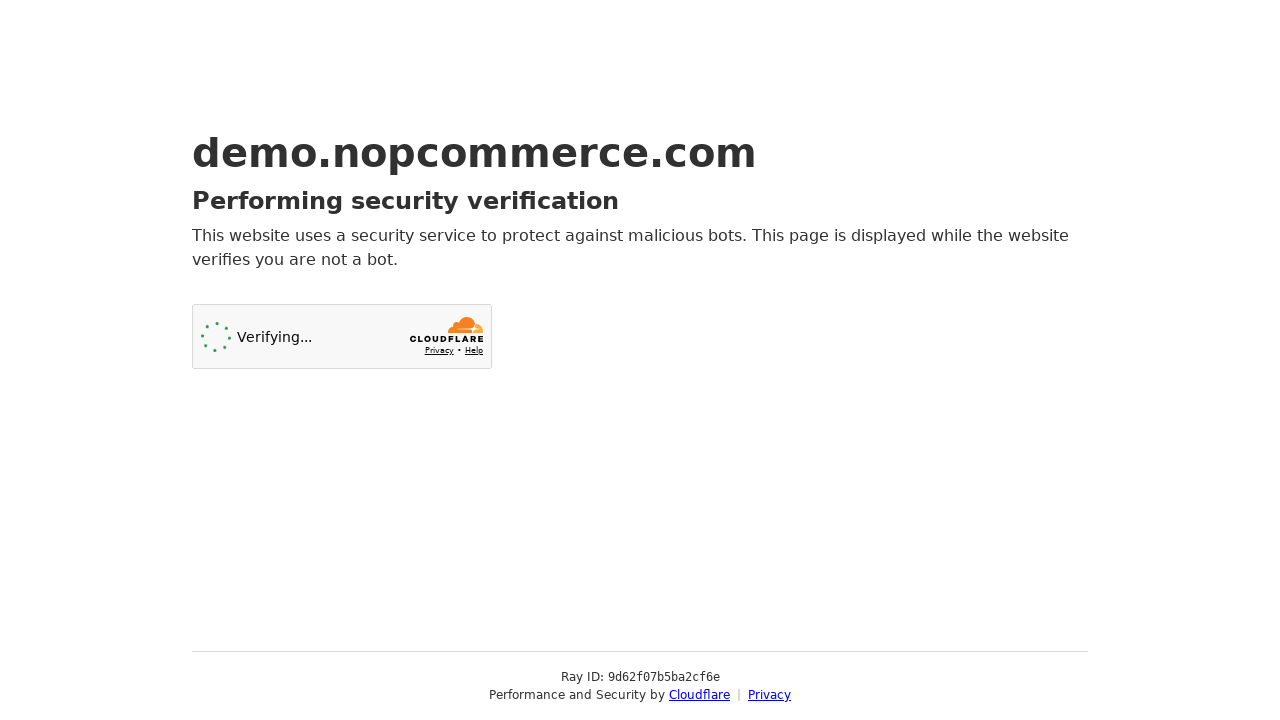

Navigated forward in browser history
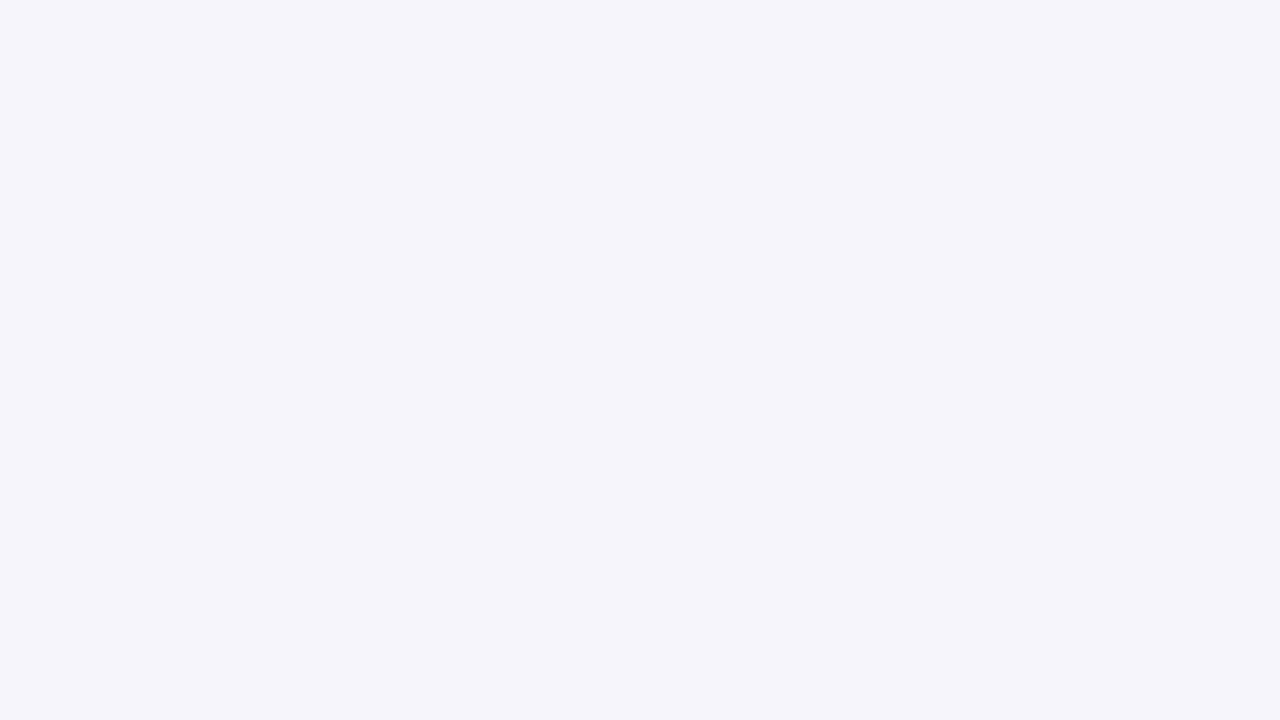

OrangeHRM page reloaded and DOM content ready
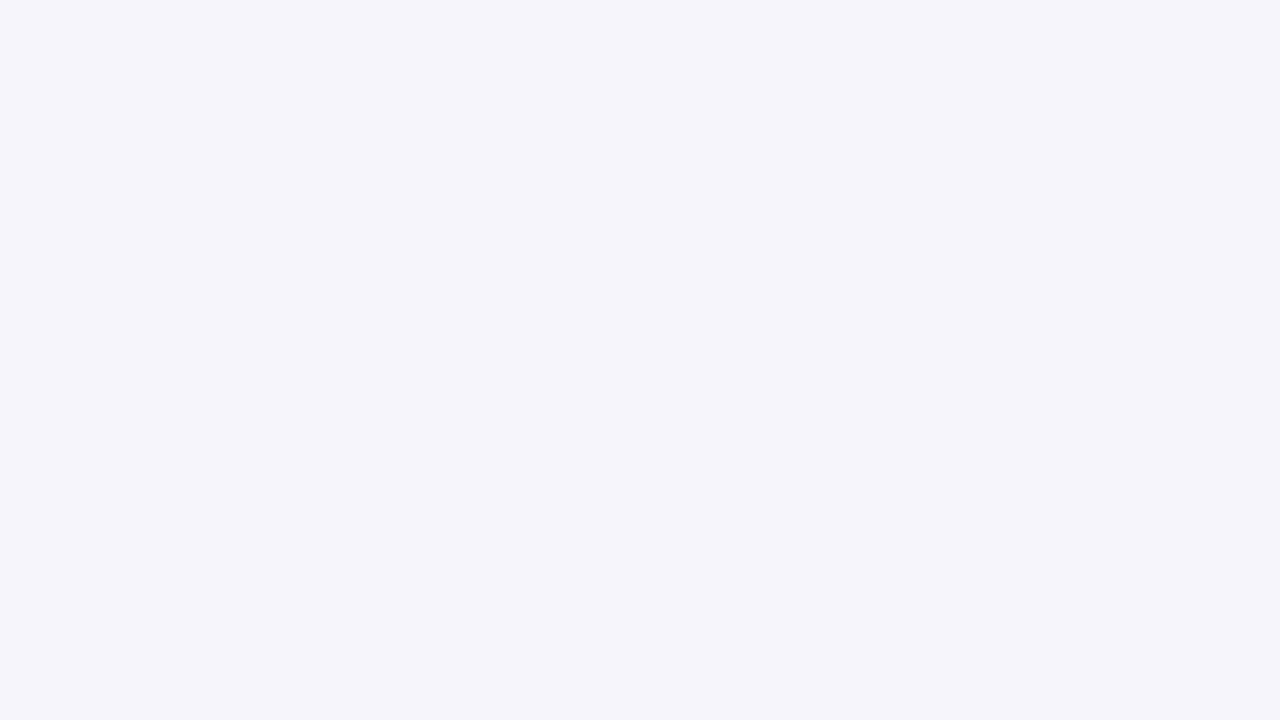

Refreshed the current page
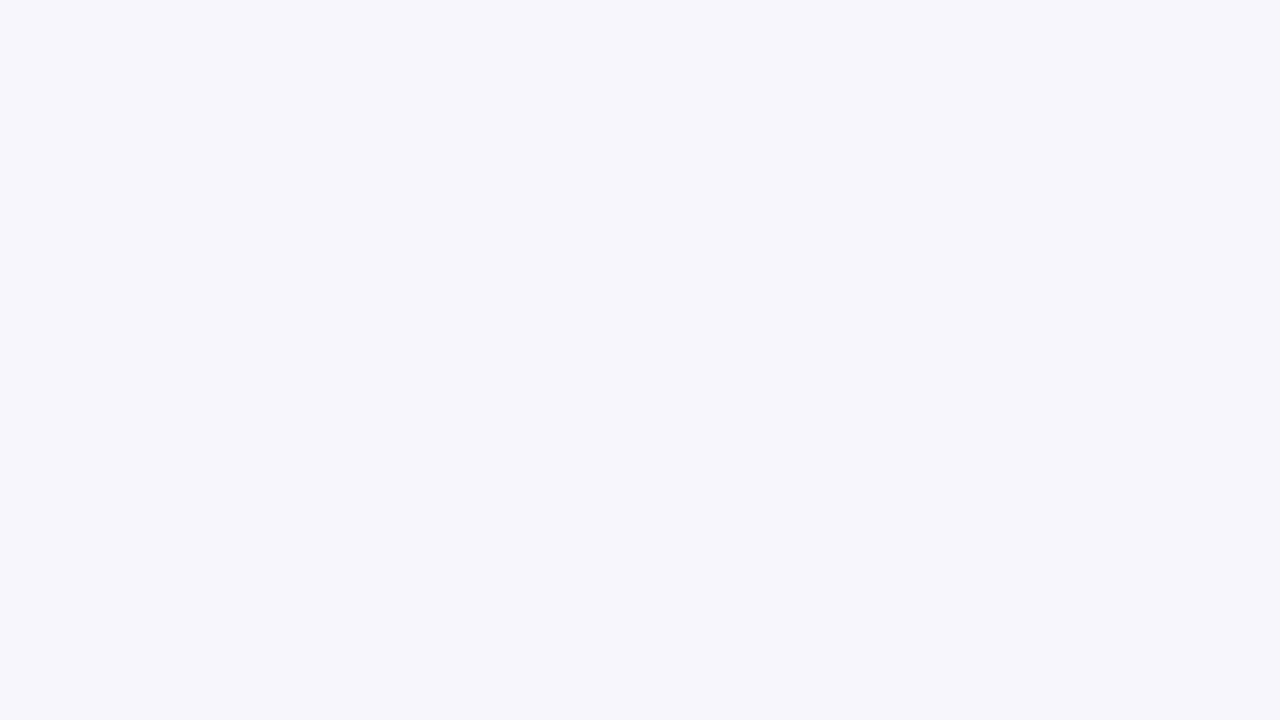

Page refresh completed and DOM content ready
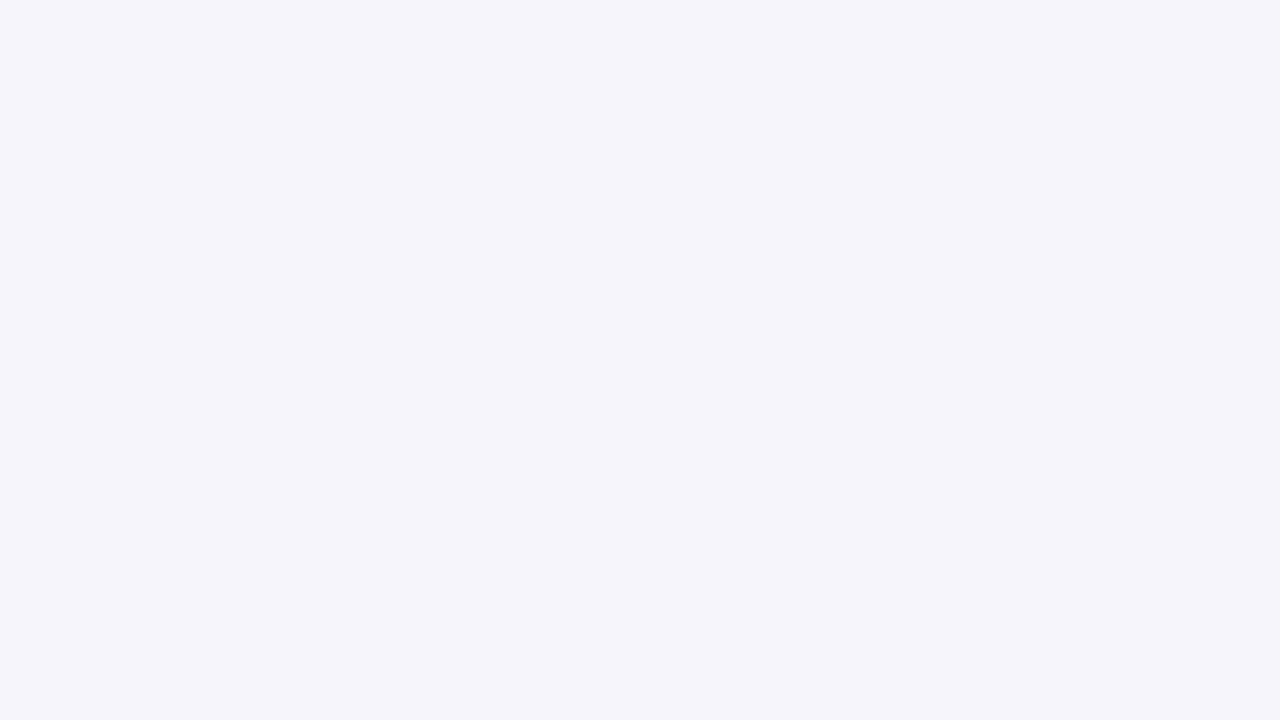

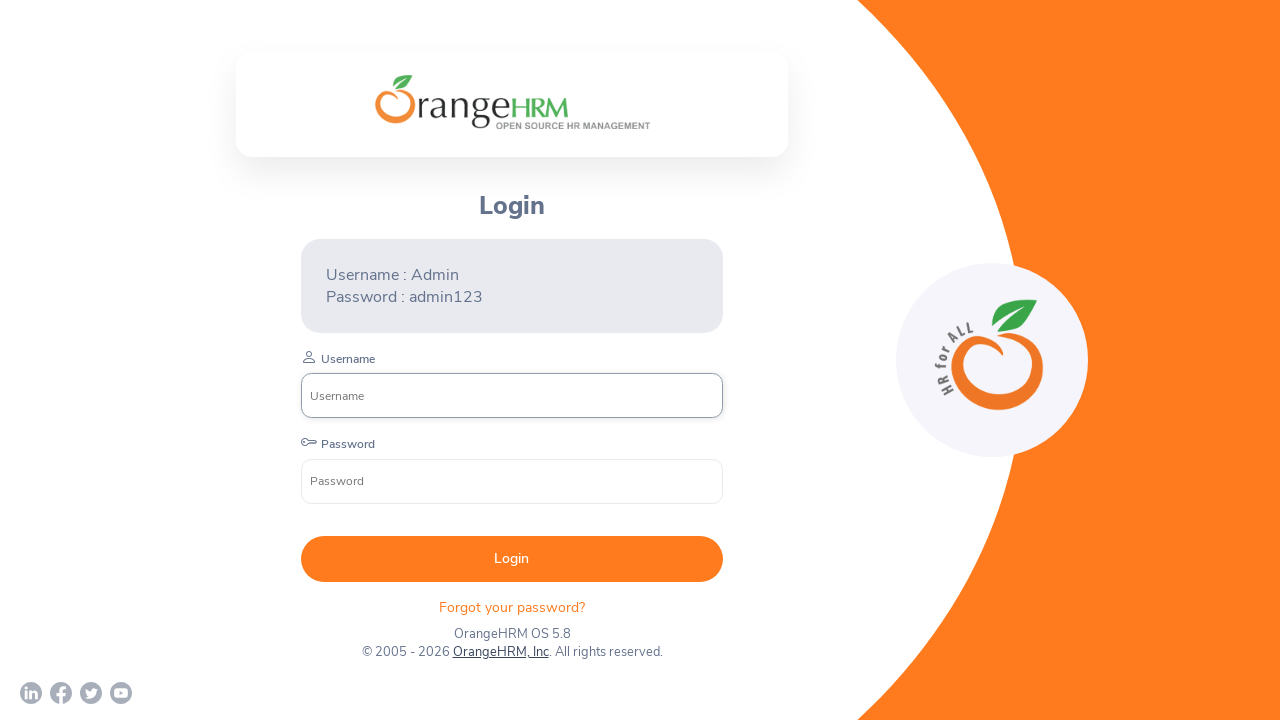